Tests a registration form by selecting gender, filling name field, and interacting with date dropdowns

Starting URL: https://is.rediff.com/signup/register

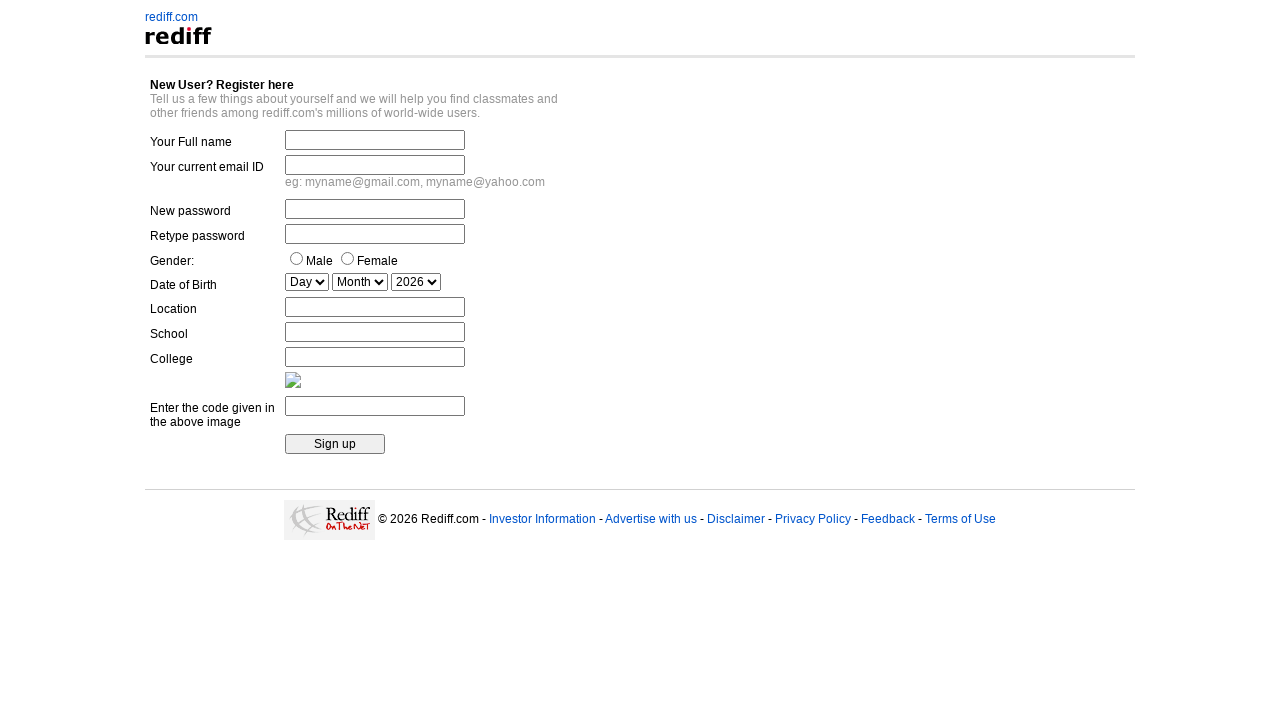

Clicked female gender radio button at (348, 258) on input[value='f']
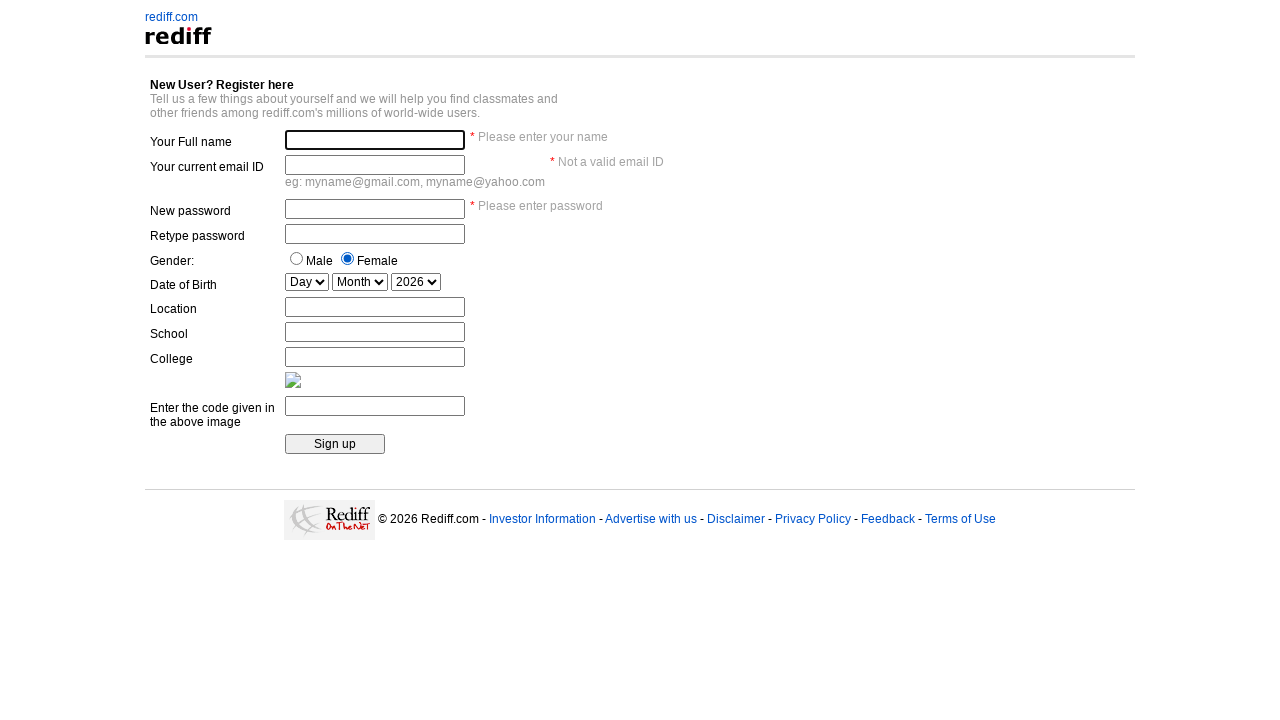

Filled name field with 'Sarita' on input[name='fullname']
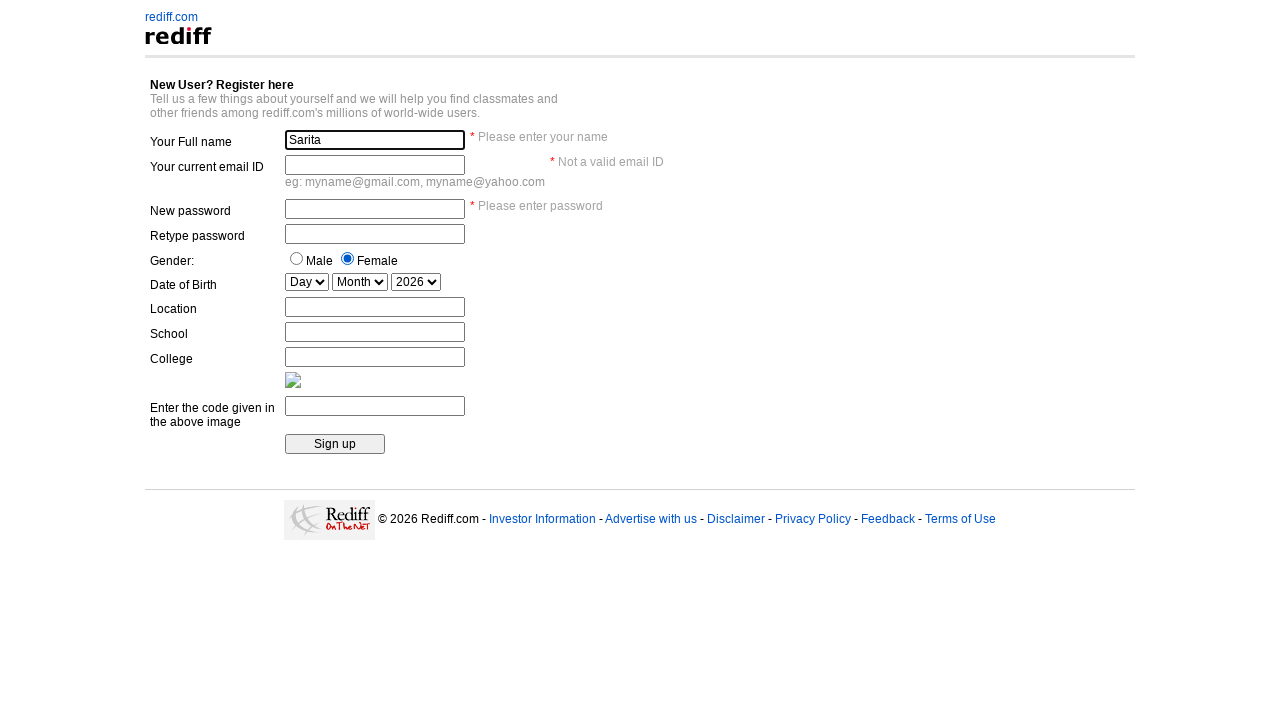

Selected day '15' from date dropdown on select[name='date_day']
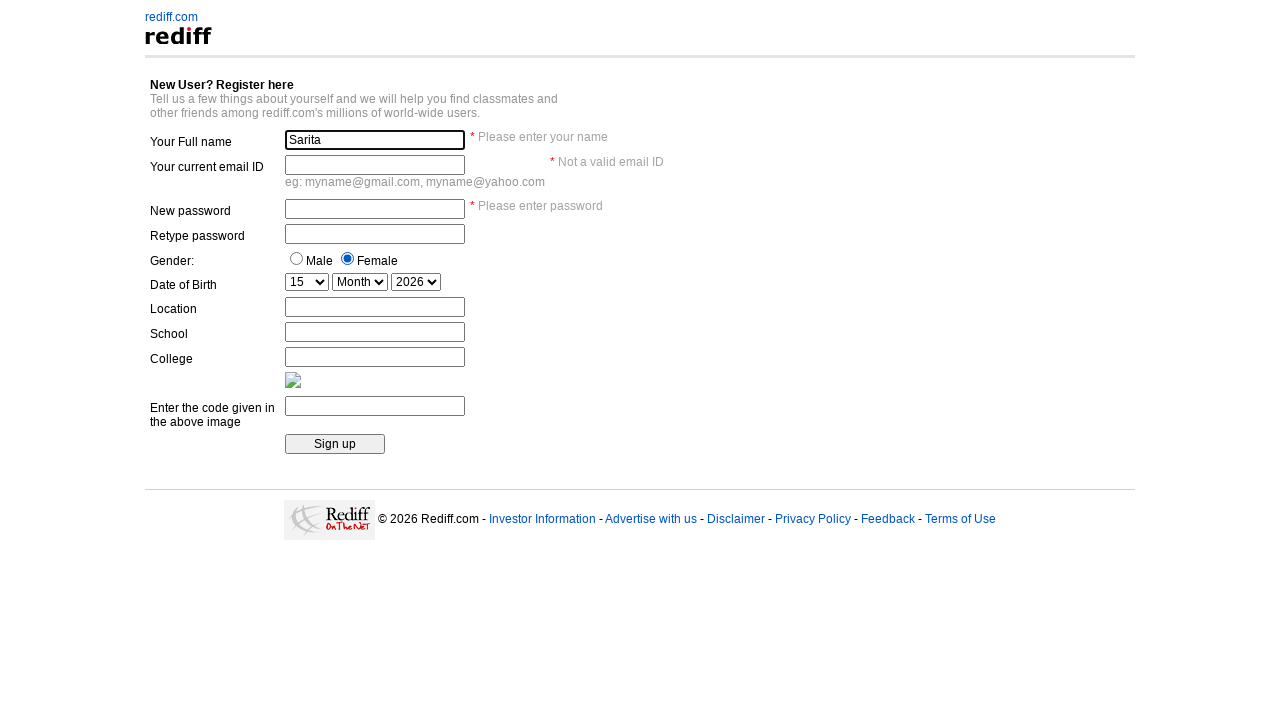

Selected month '03' from date dropdown on select[name='date_mon']
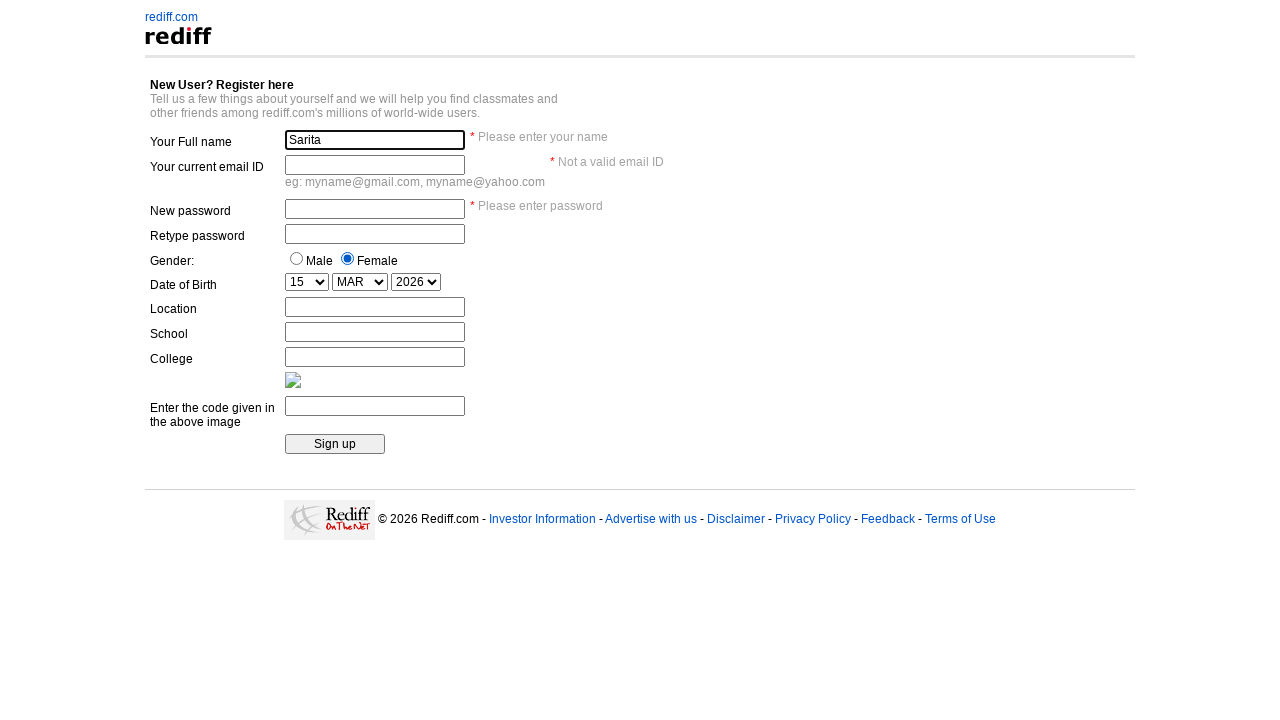

Selected year '1995' from date dropdown on select[name='Date_Year']
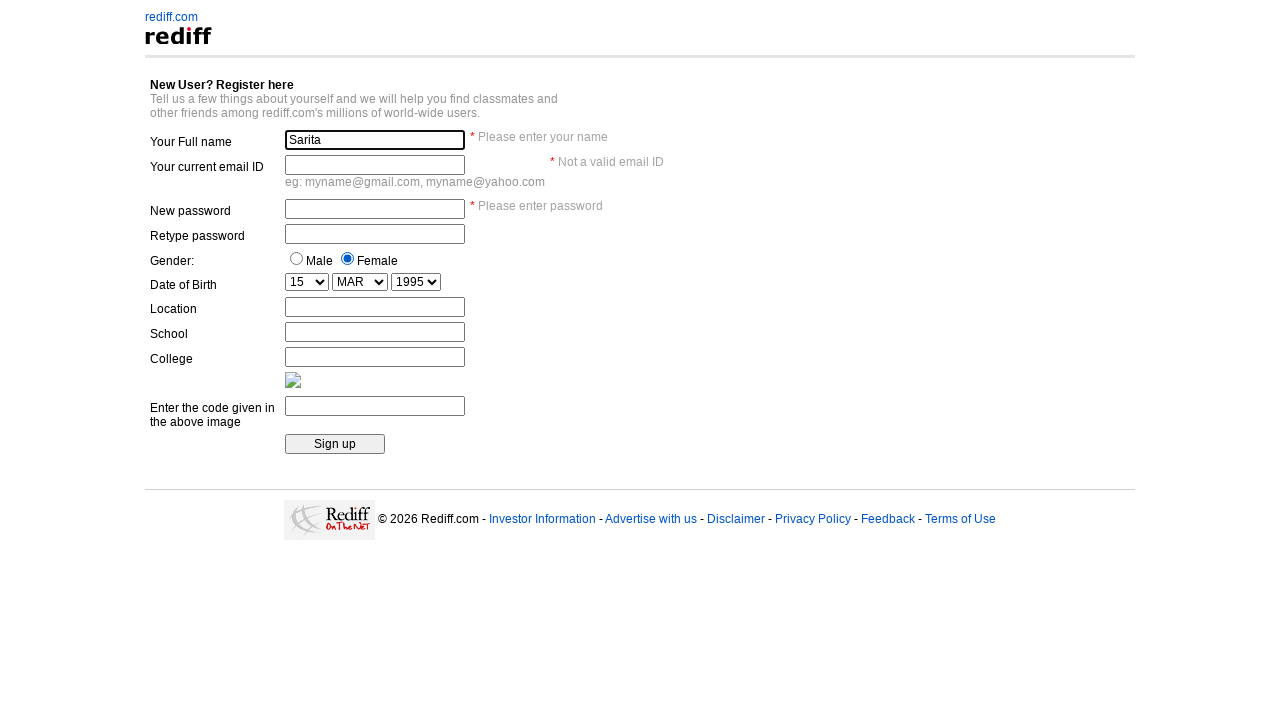

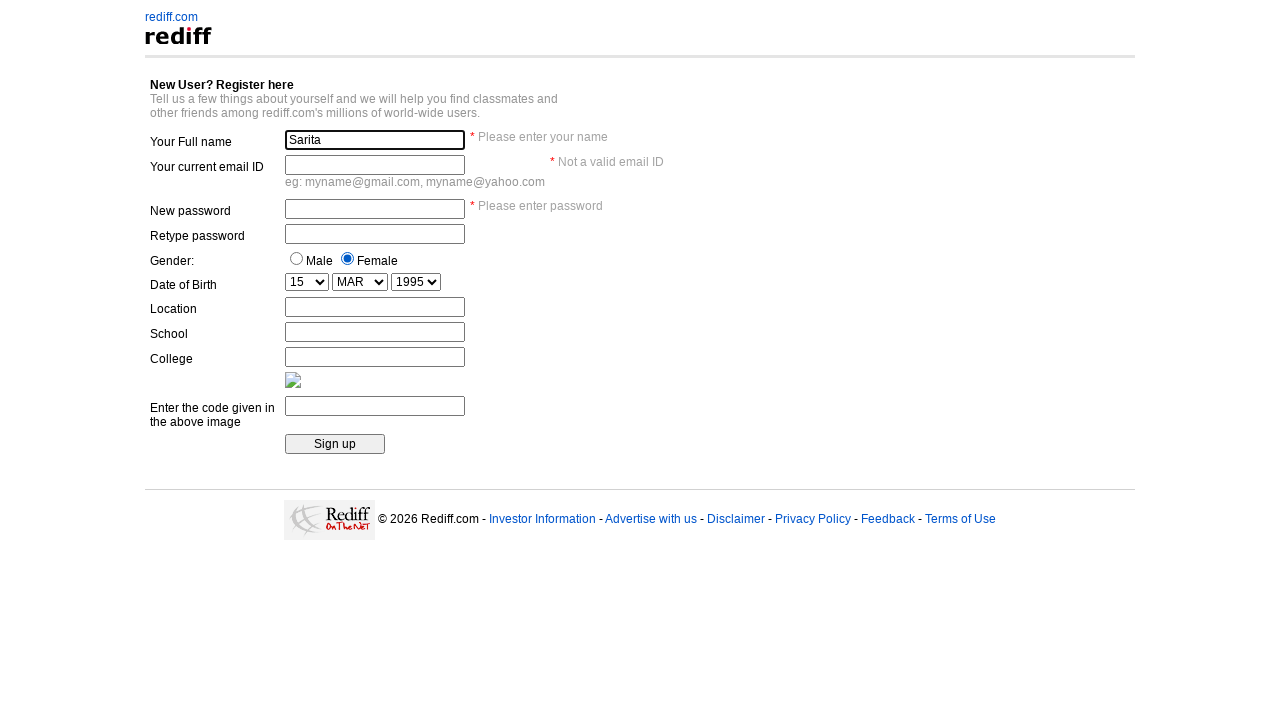